Tests the Playwright homepage by verifying the page title, clicking the "Get Started" link, and waiting for content to load on the resulting page

Starting URL: https://playwright.dev/

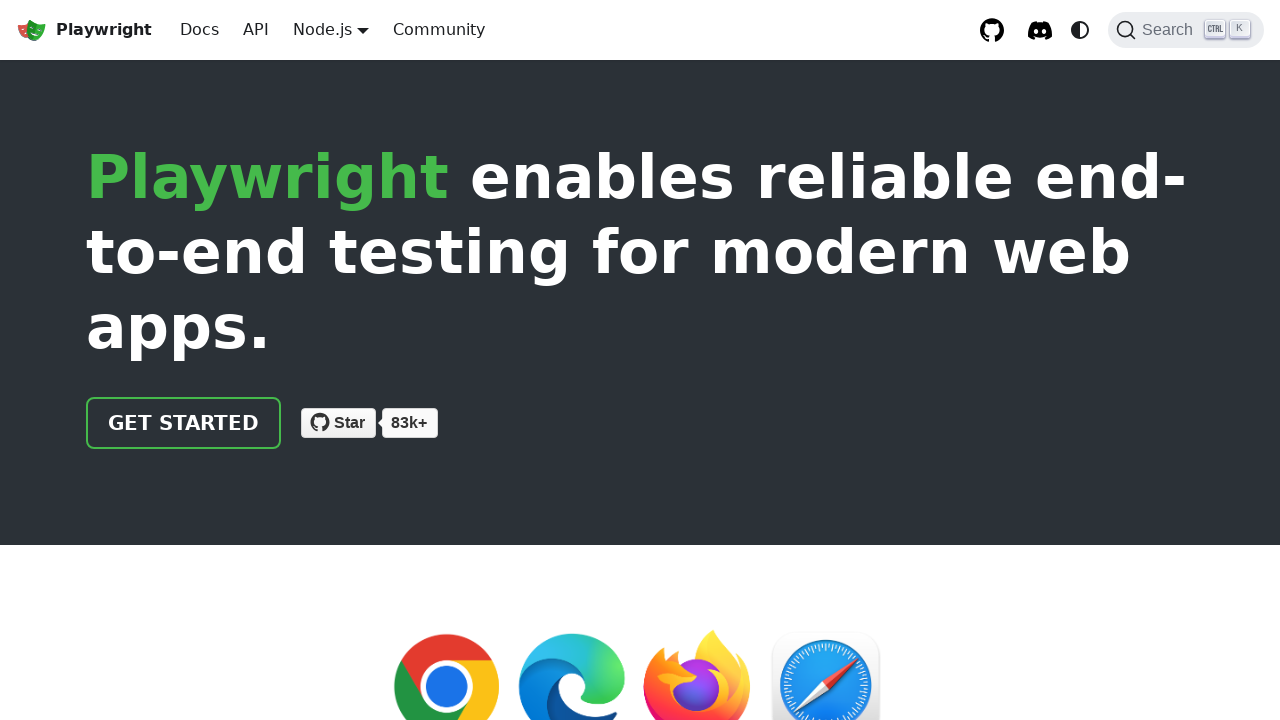

Retrieved page title
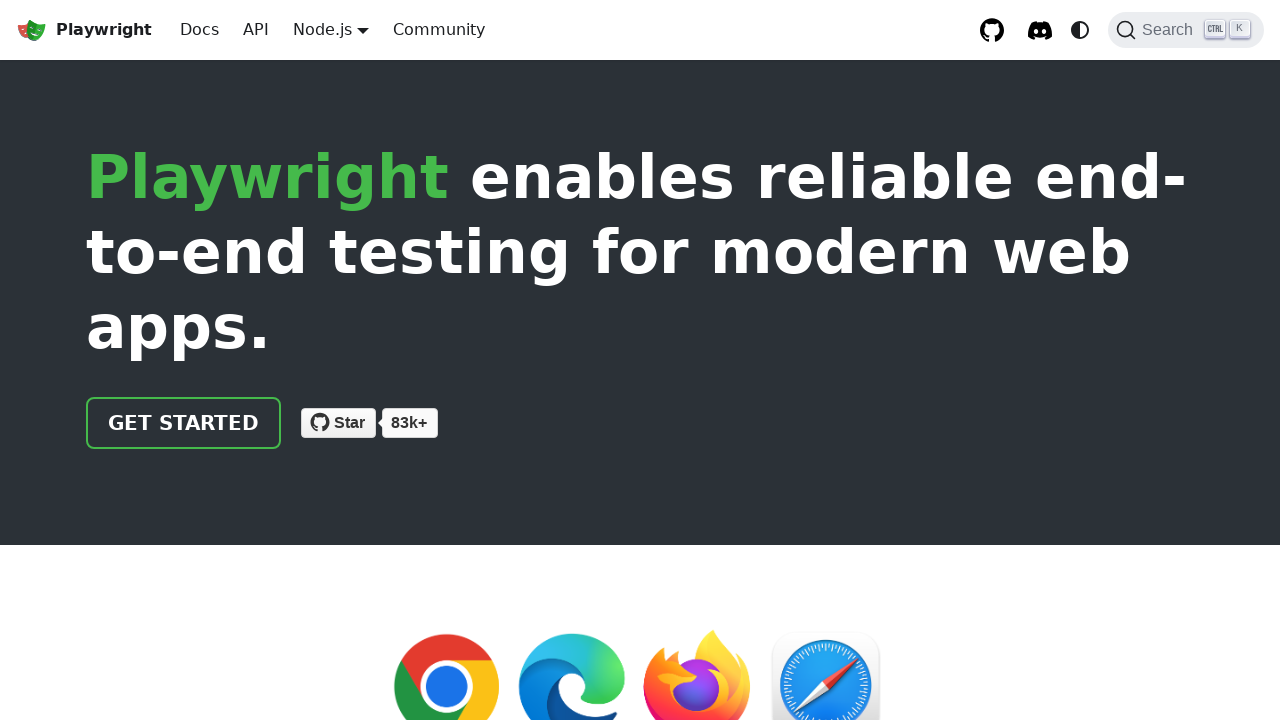

Verified page title contains 'Playwright'
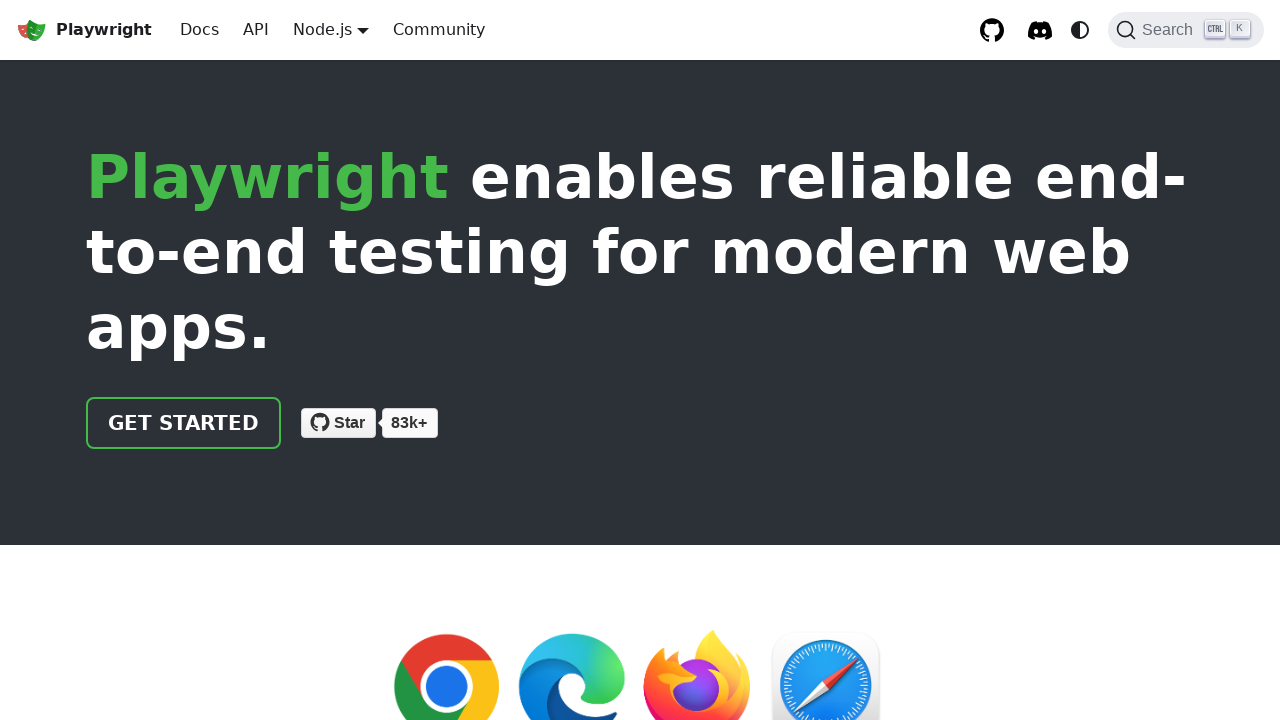

Retrieved href attribute from 'Get Started' link
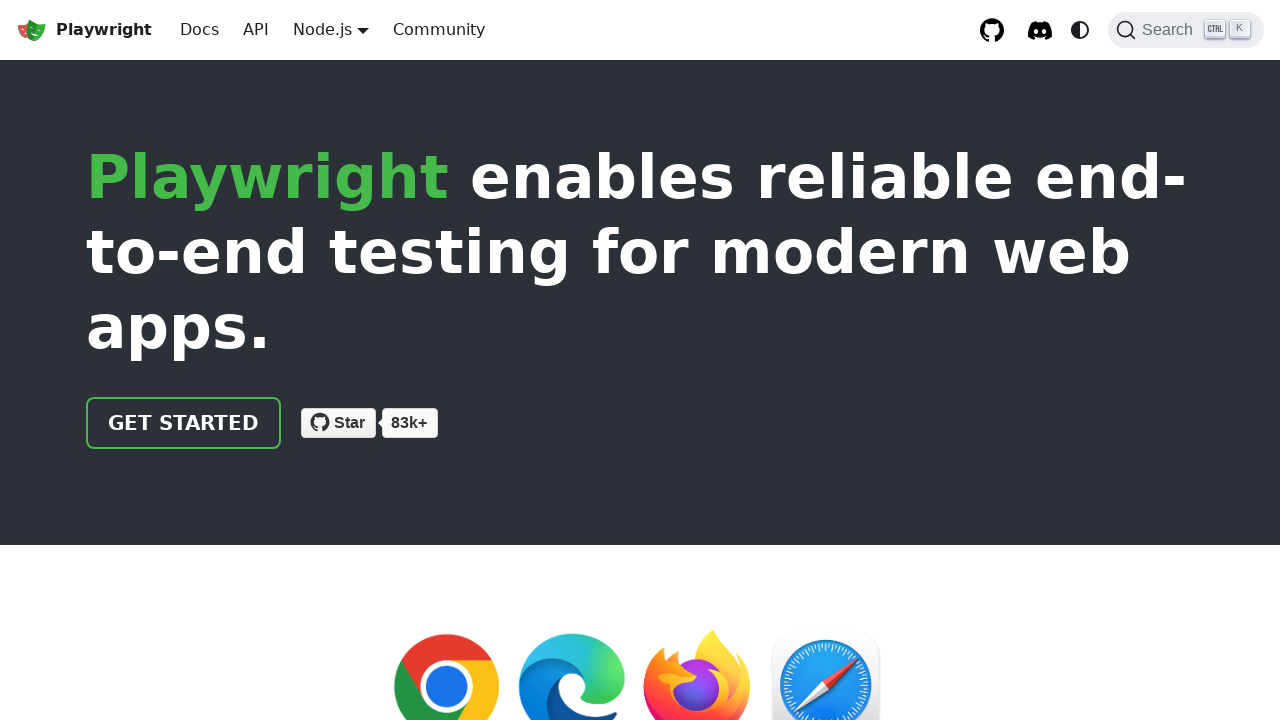

Verified 'Get Started' link href equals '/docs/intro'
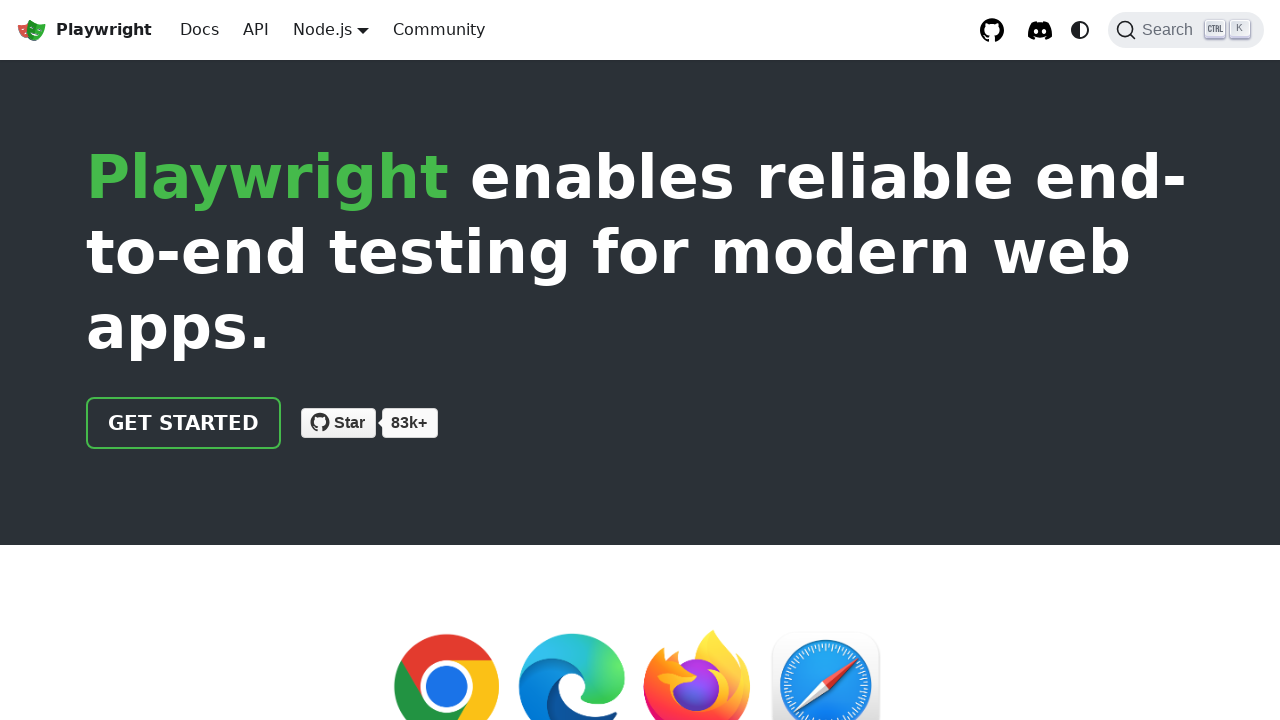

Clicked 'Get Started' link at (184, 423) on text=Get Started
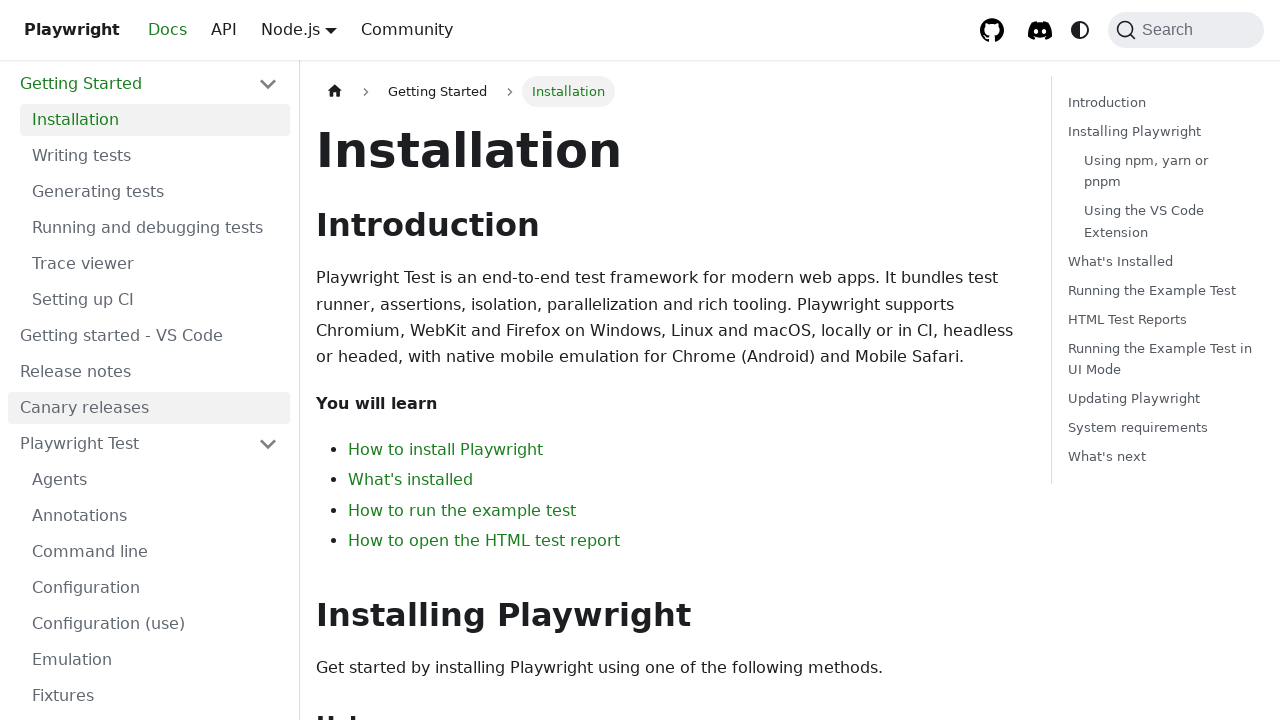

Waited for 'Installation' text to load on the new page
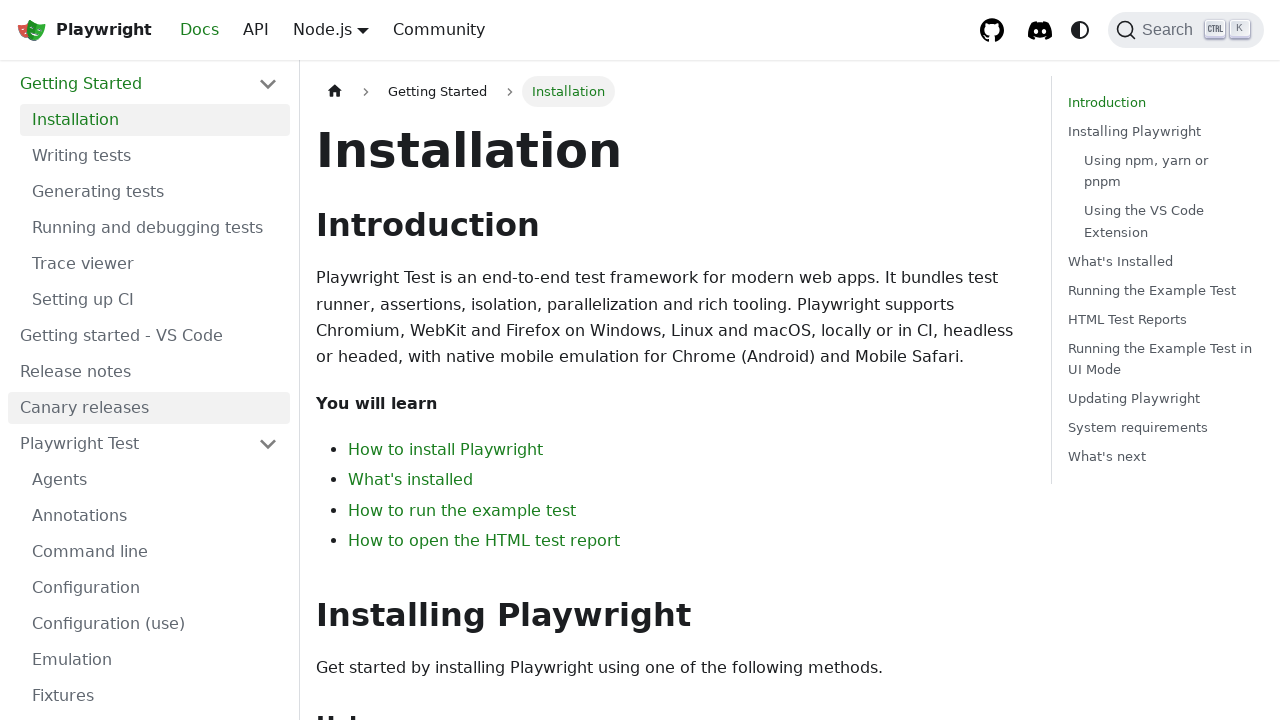

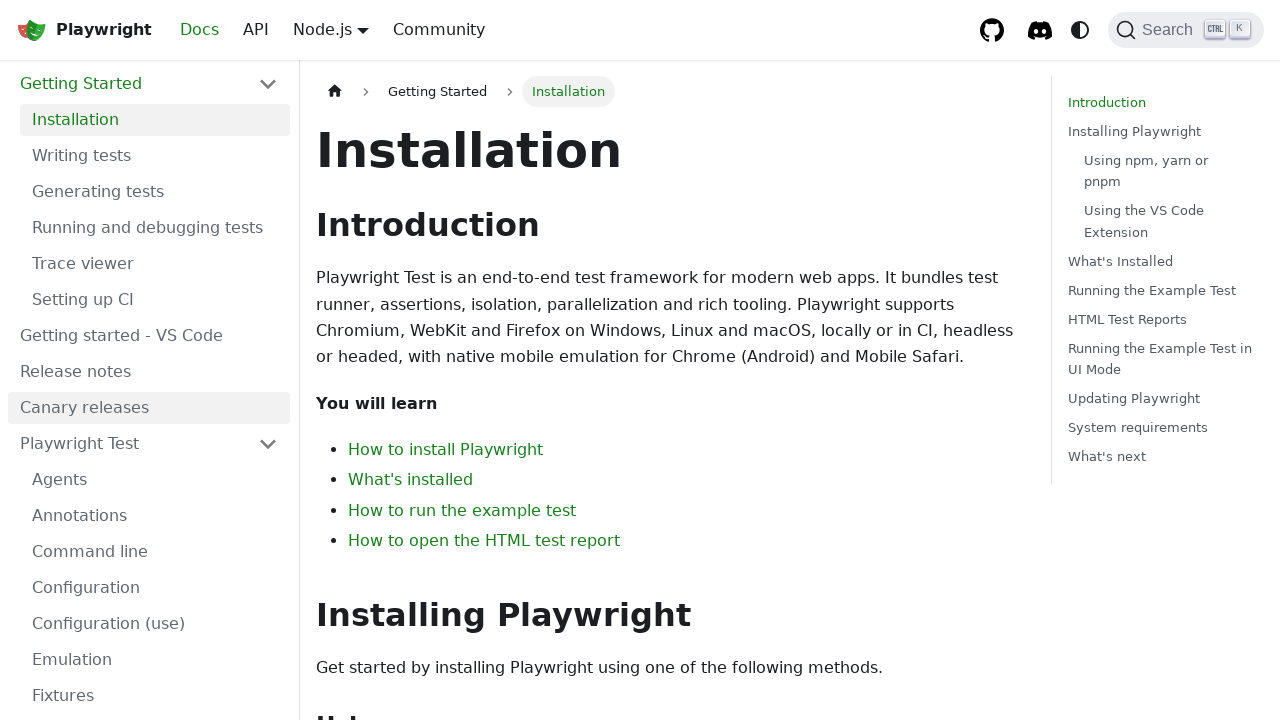